Tests dynamic control behavior by removing a checkbox element and enabling/disabling an input field on a demo page

Starting URL: https://the-internet.herokuapp.com/dynamic_controls

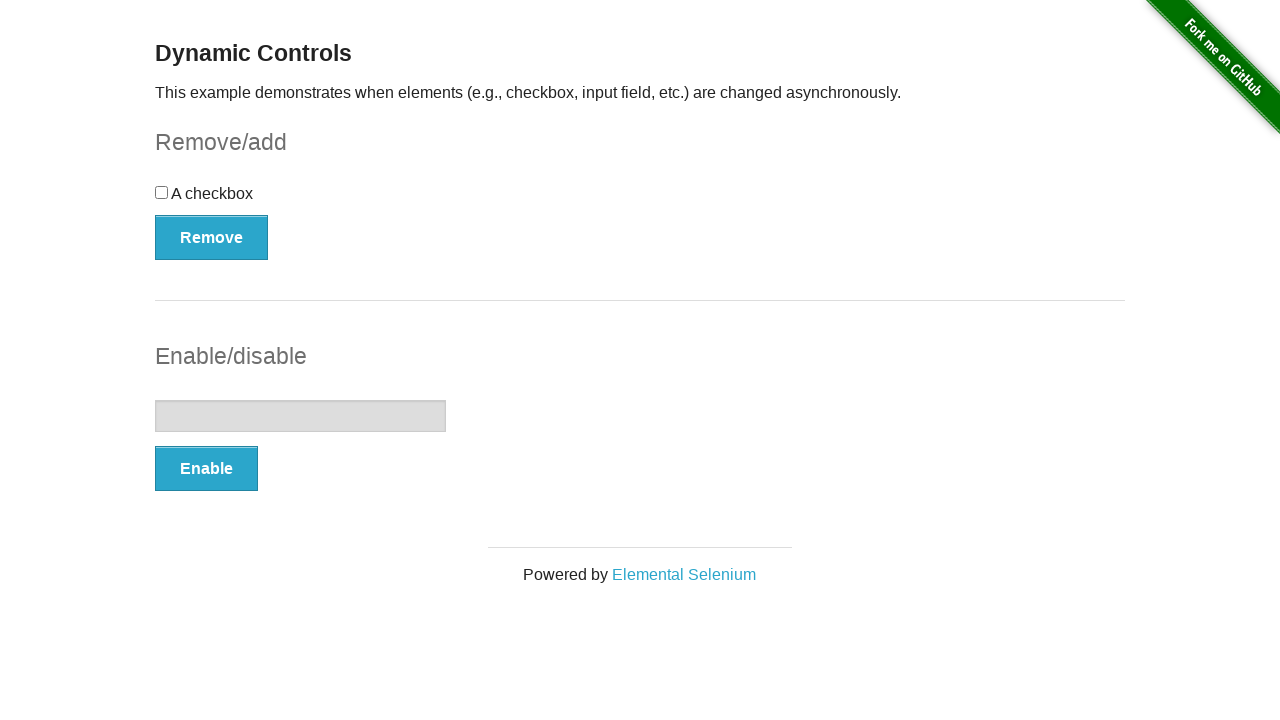

Navigated to dynamic controls demo page
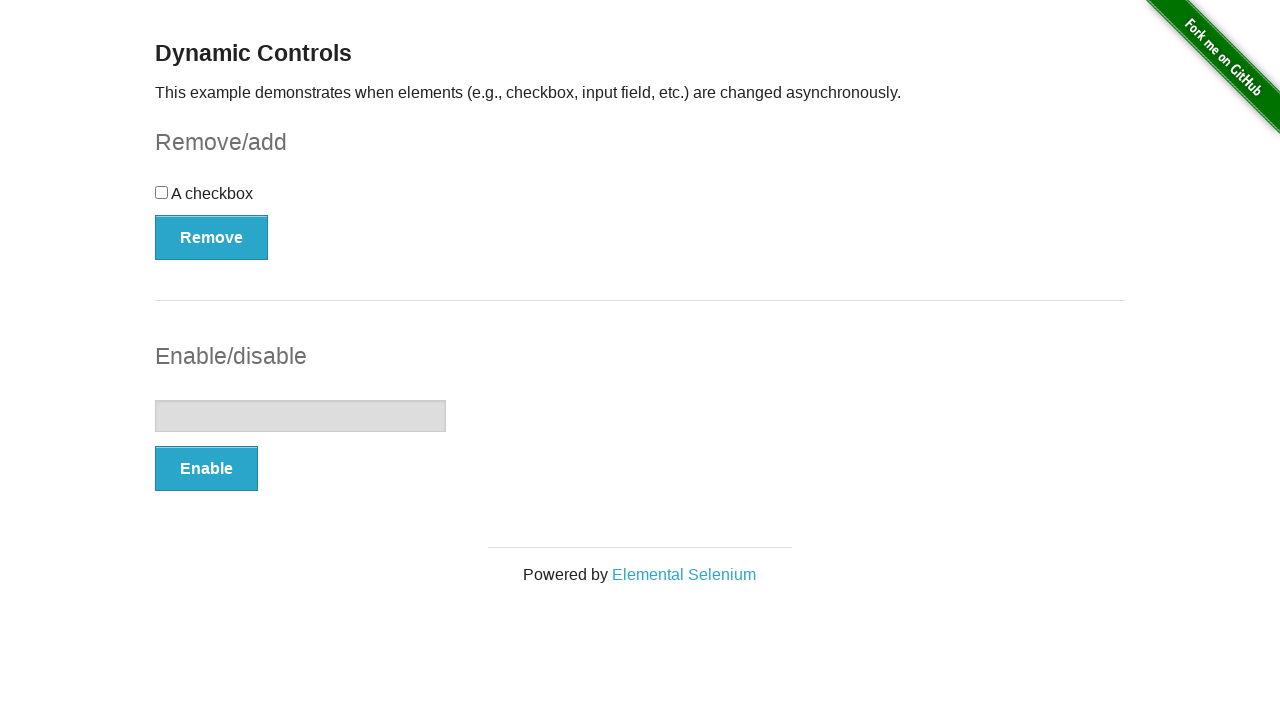

Clicked Remove button to remove checkbox element at (212, 237) on text='Remove'
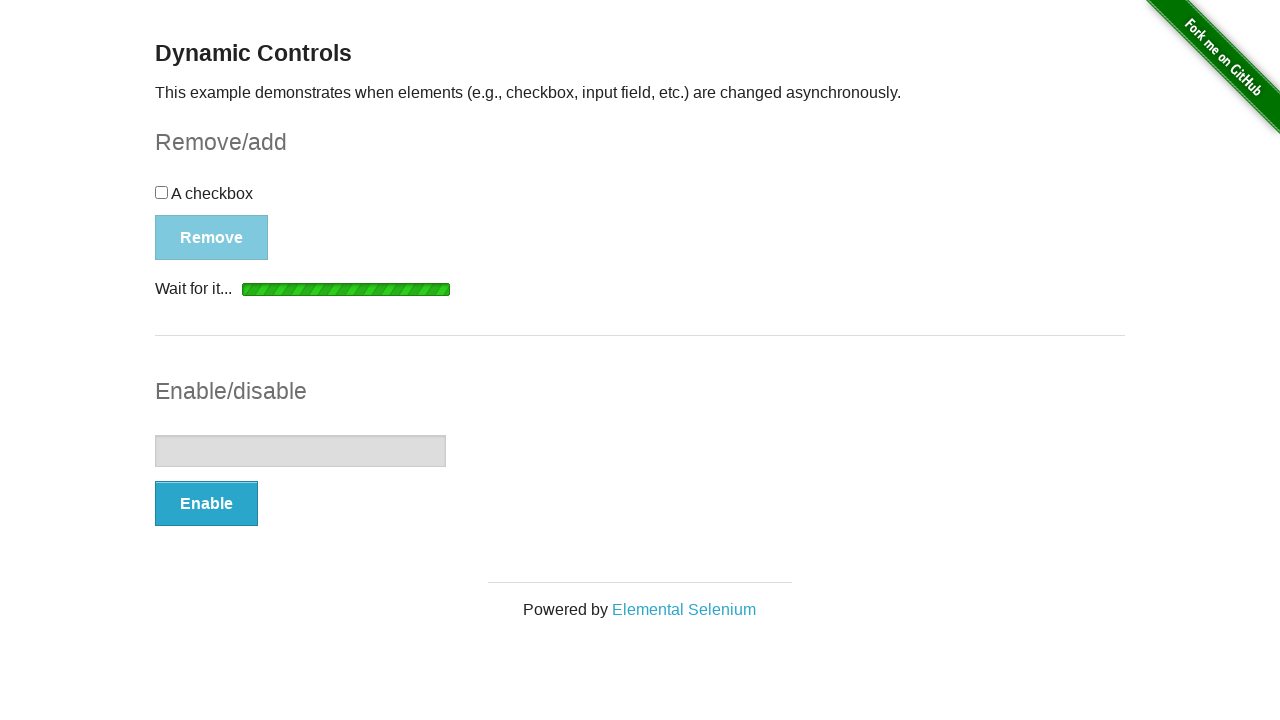

Removal message appeared
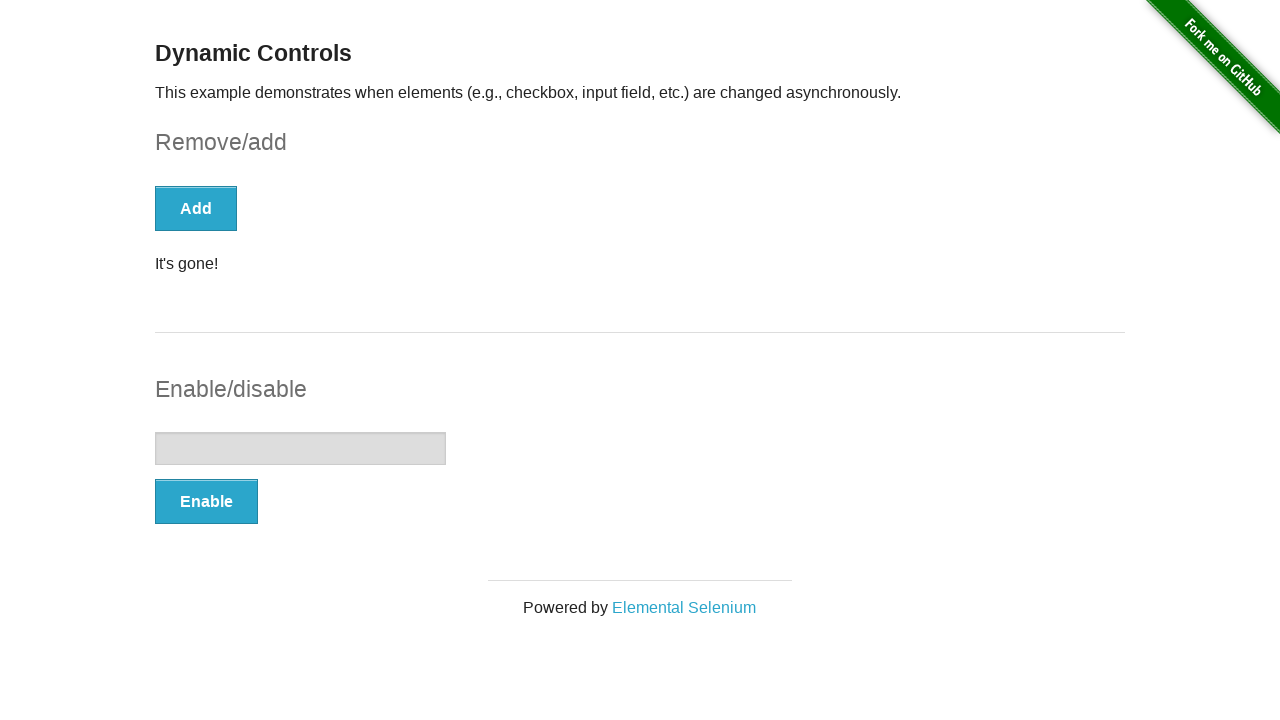

Checkbox element successfully removed
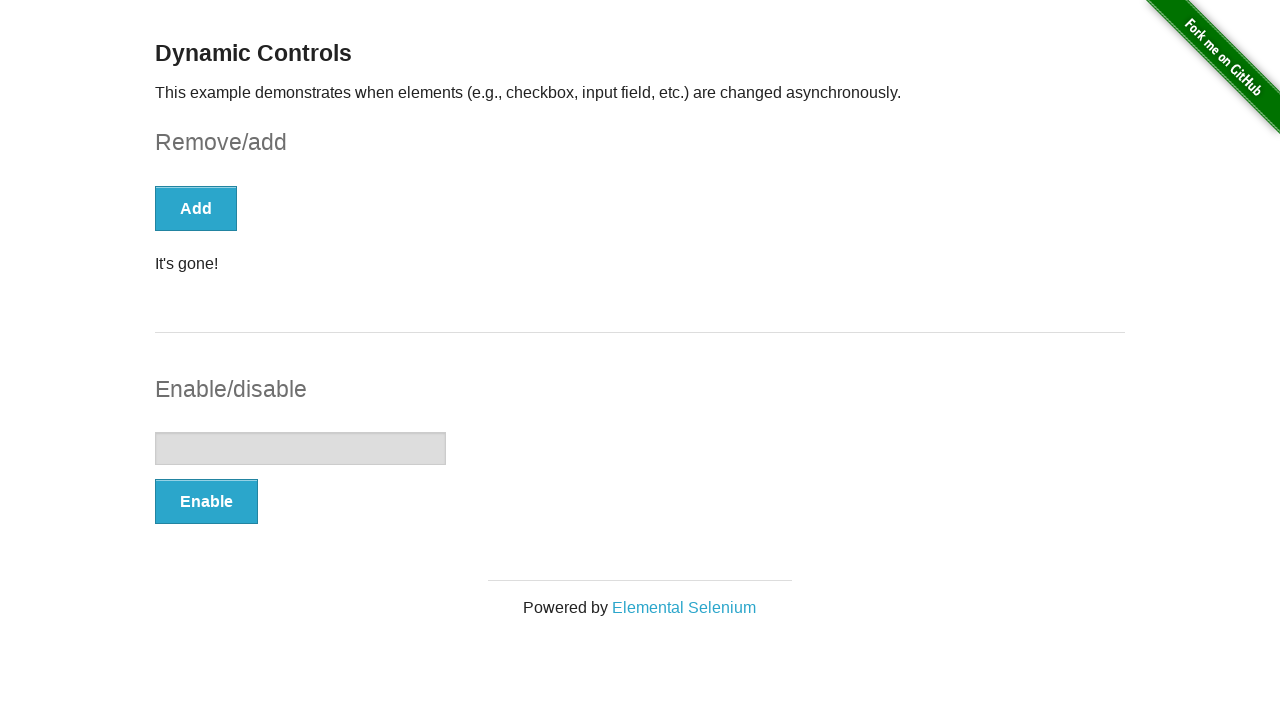

Verified that text field is disabled
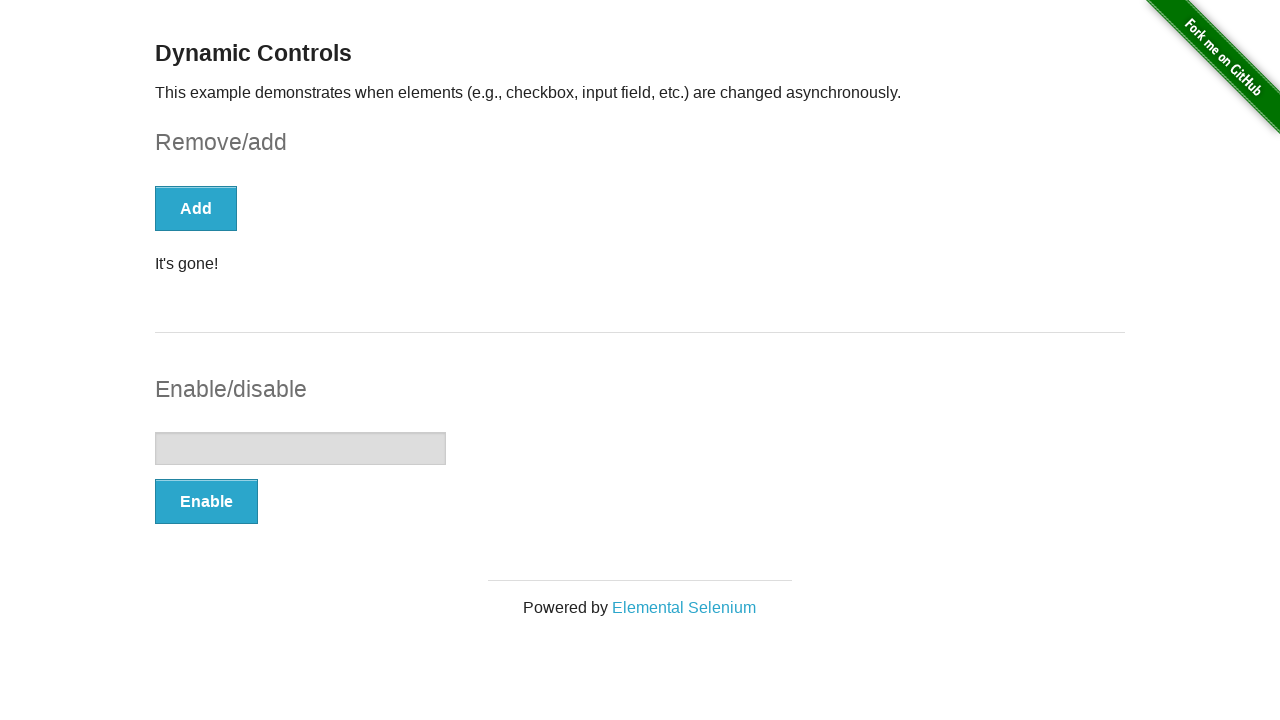

Clicked Enable button to enable text field at (206, 501) on text='Enable'
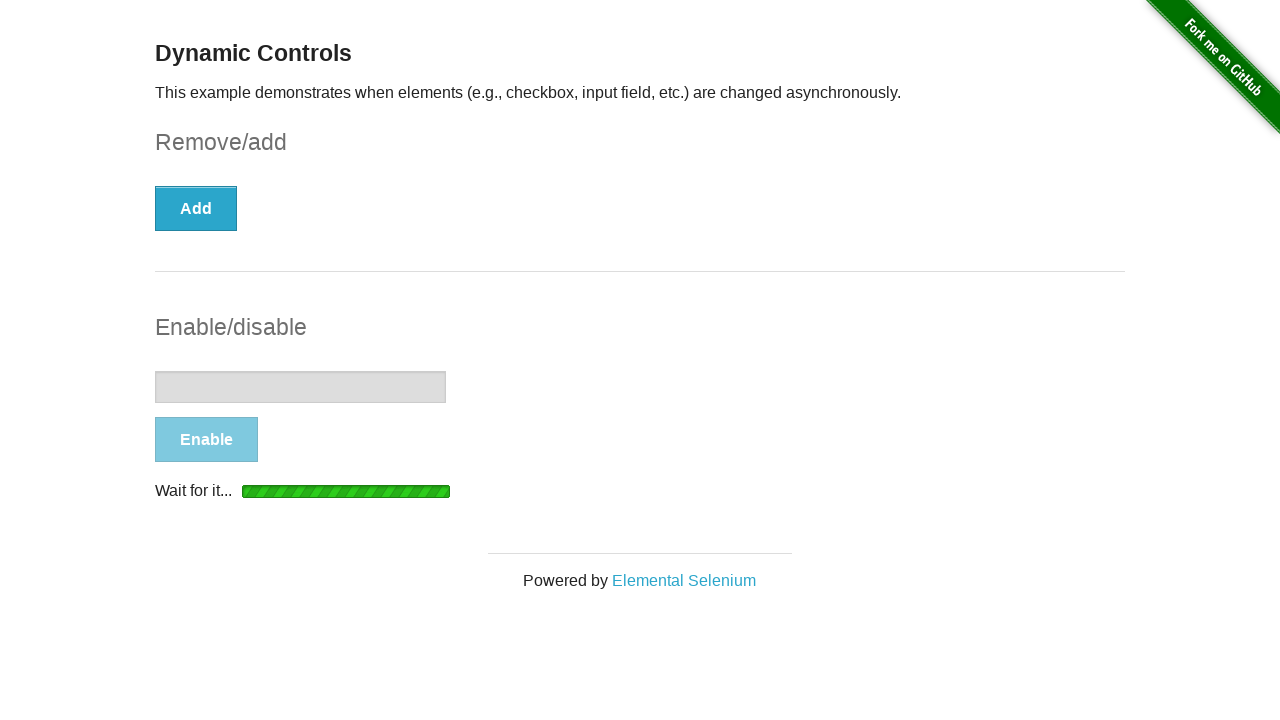

Enable message appeared
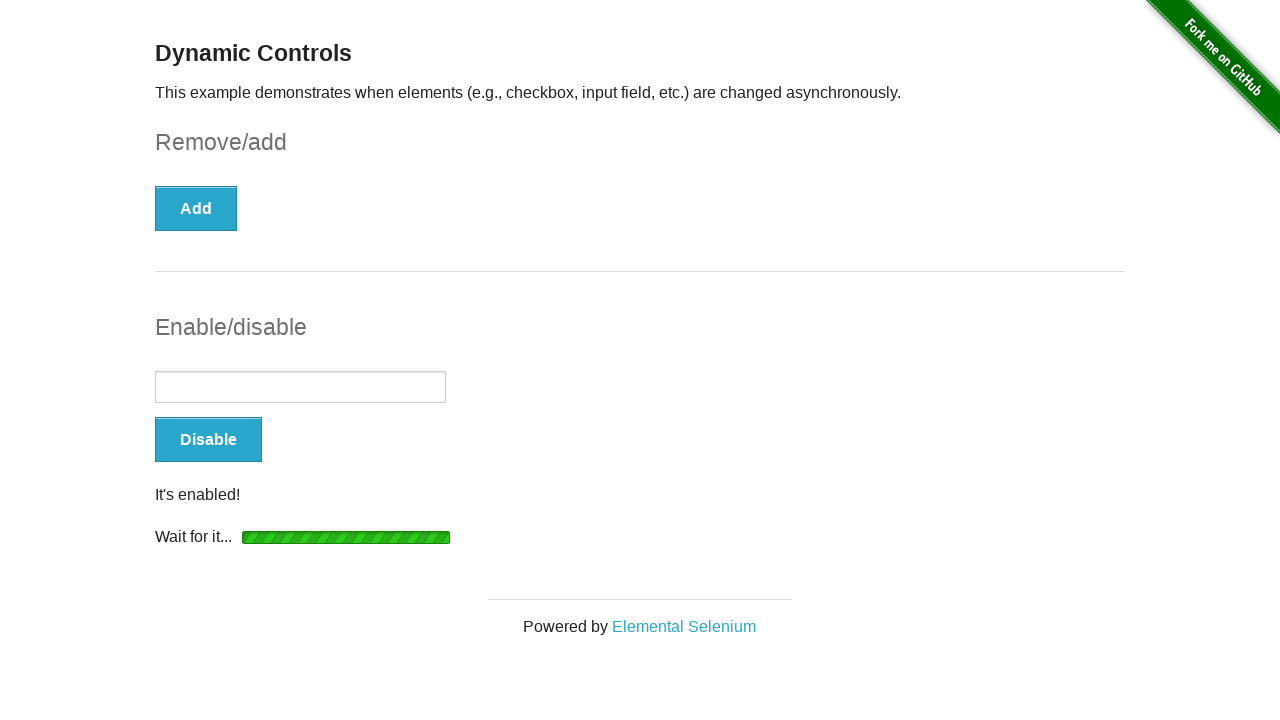

Text field successfully enabled
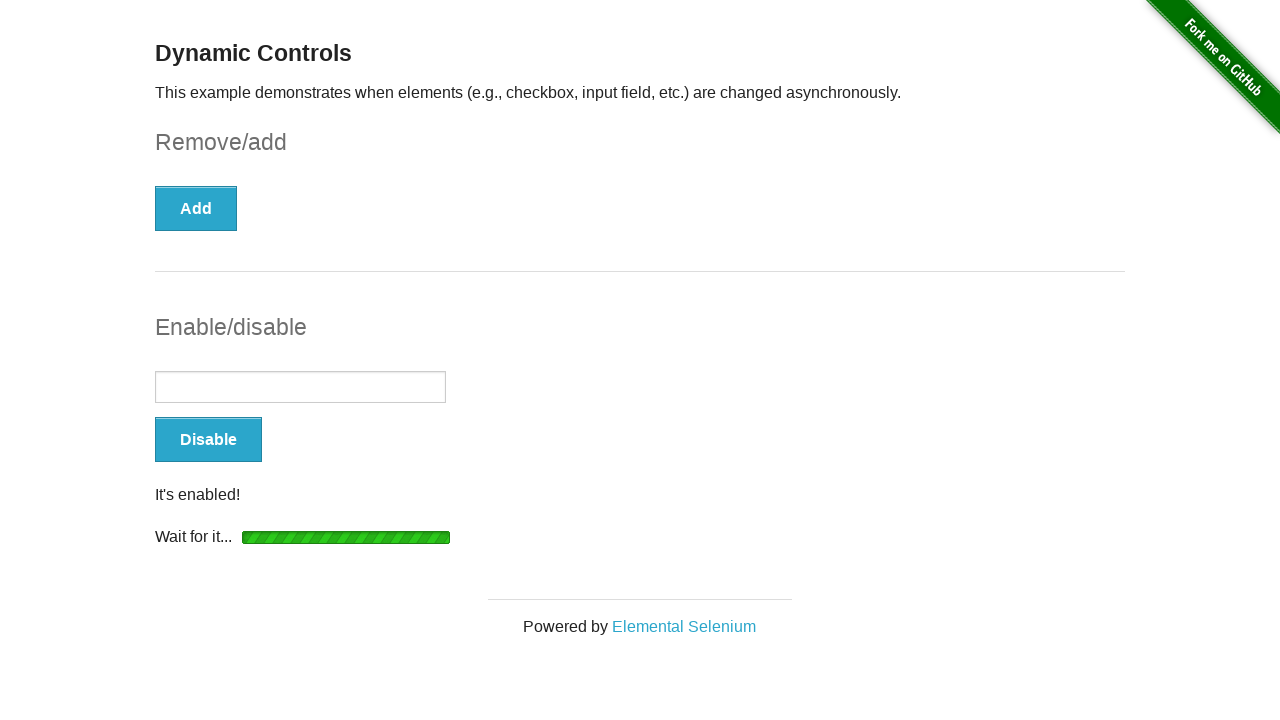

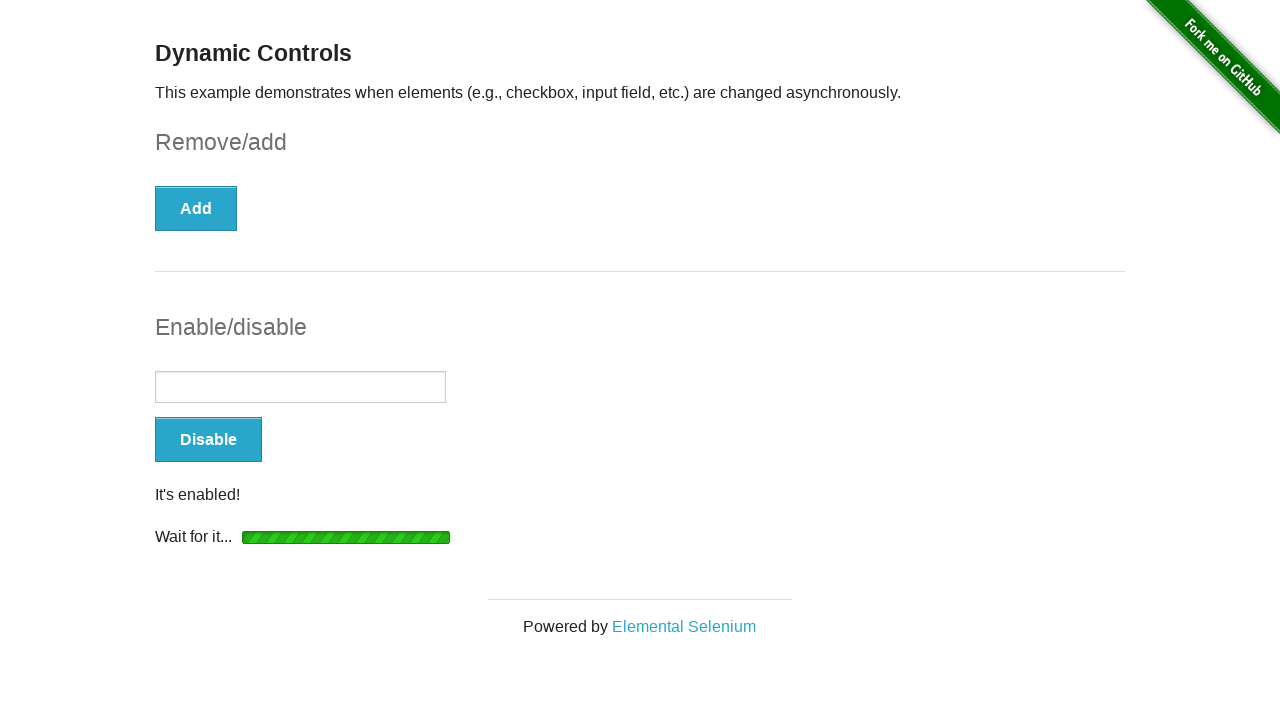